Tests a sign-up form by filling in first name, last name, and email fields, then submitting the form

Starting URL: https://secure-retreat-92358.herokuapp.com/

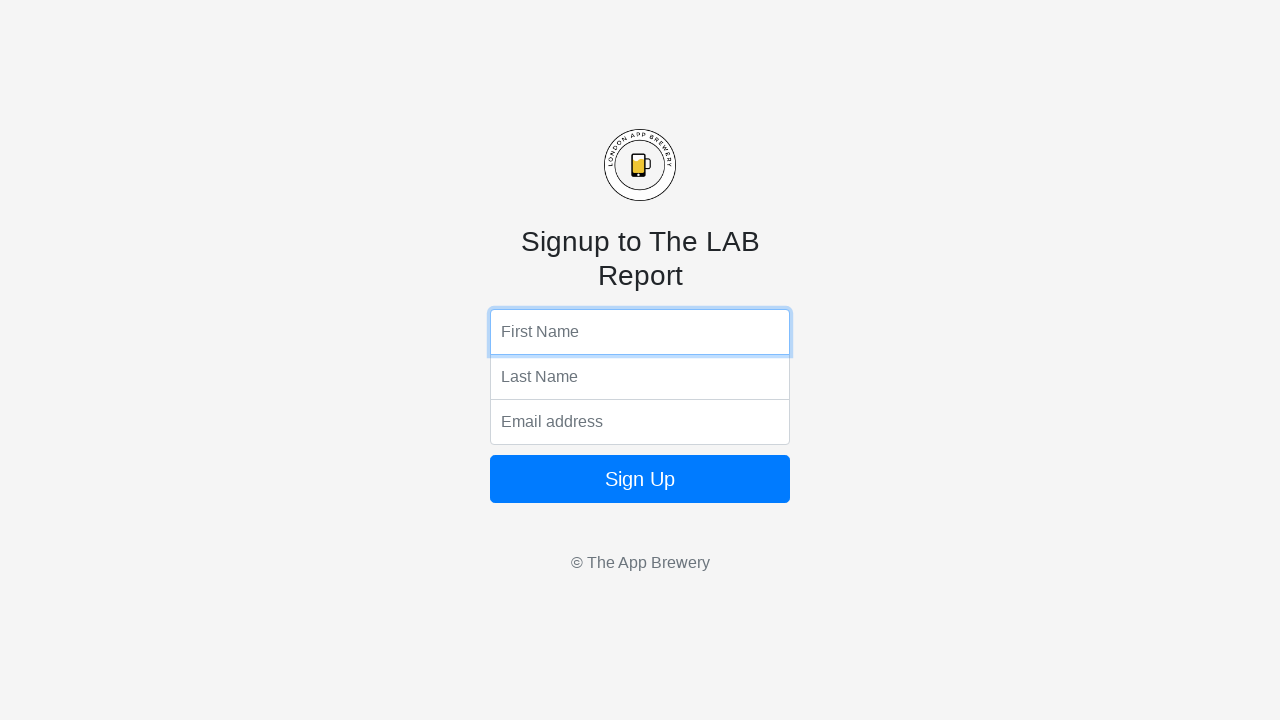

Filled first name field with 'John' on input[name='fName']
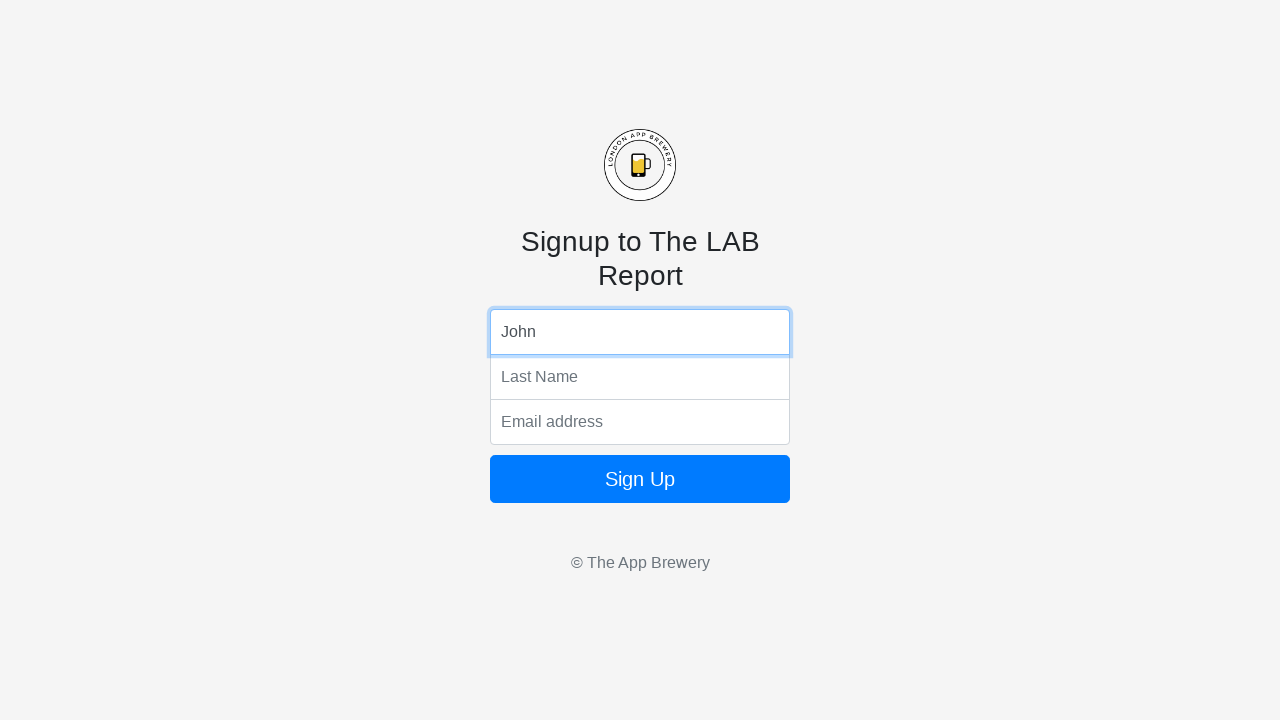

Filled last name field with 'Smith' on input[name='lName']
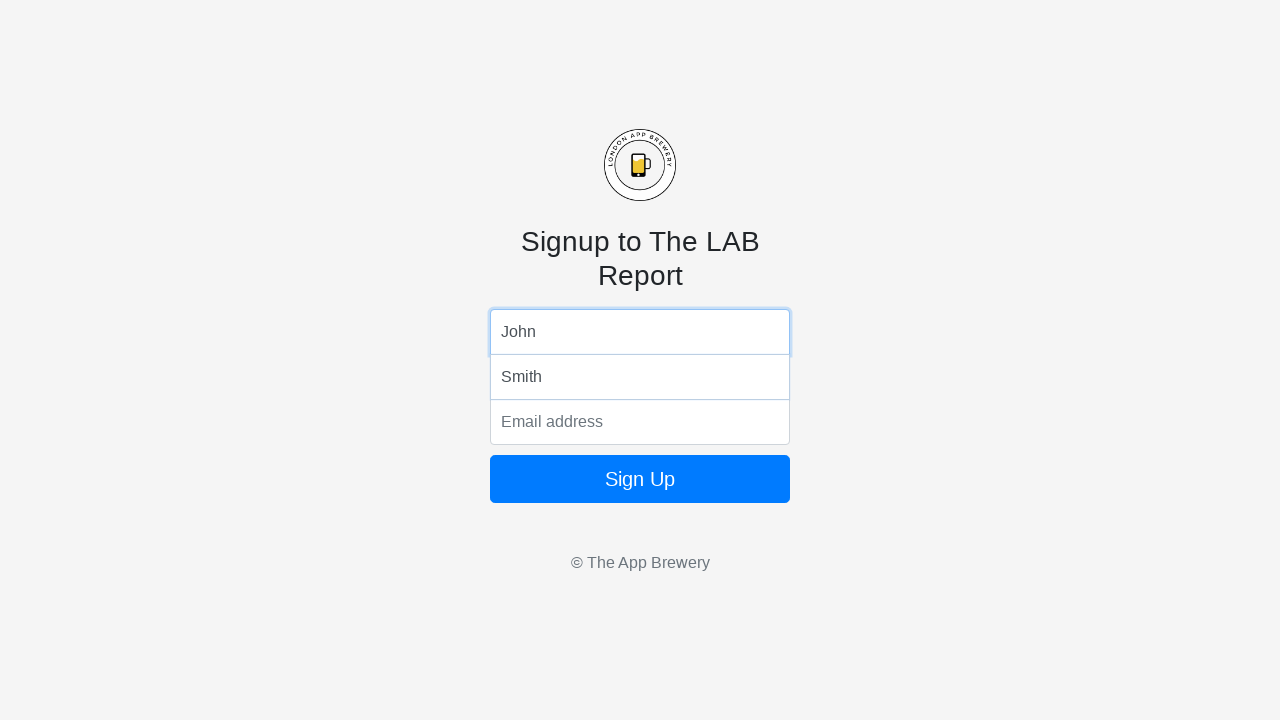

Filled email field with 'john.smith@example.com' on input[name='email']
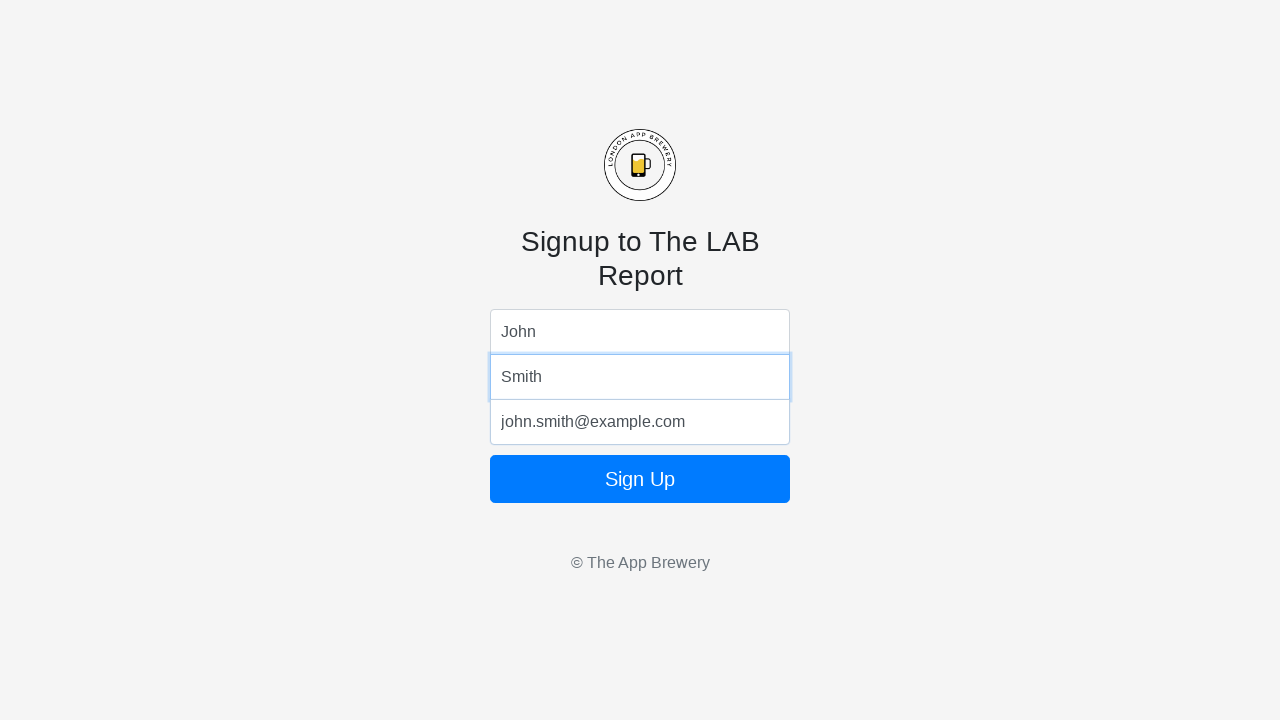

Clicked sign up button to submit the form at (640, 479) on .form-signin button
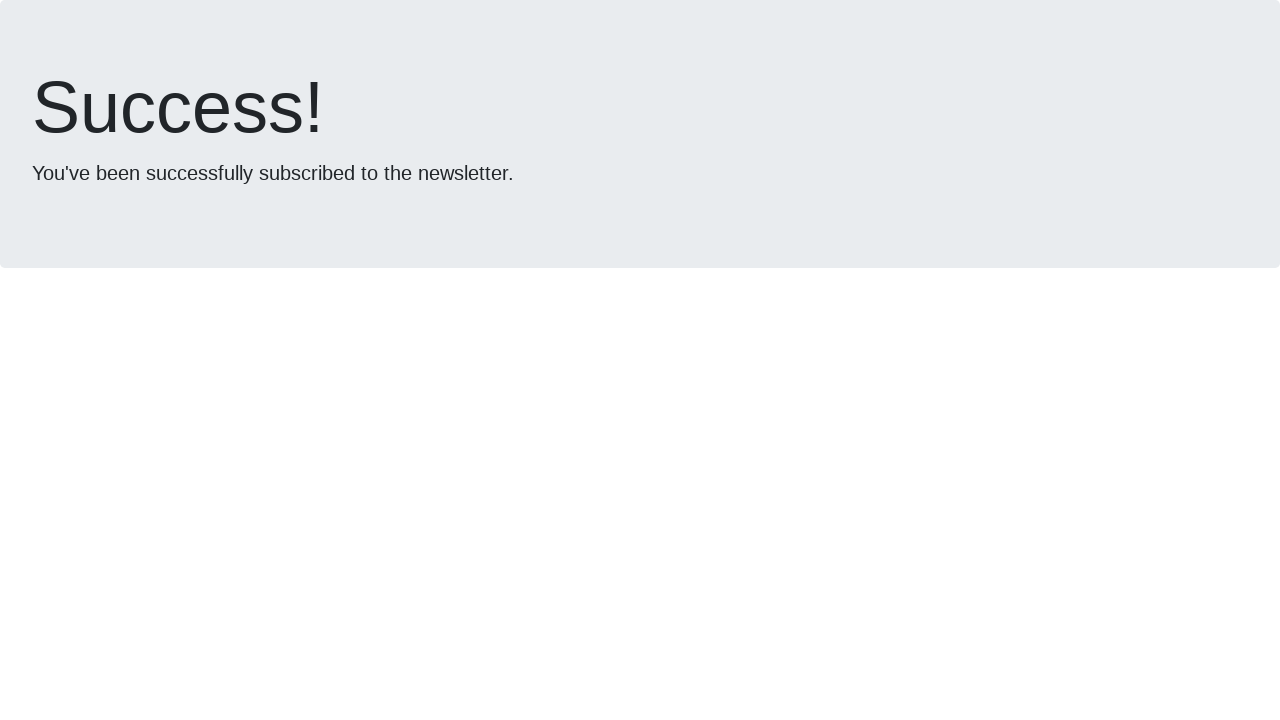

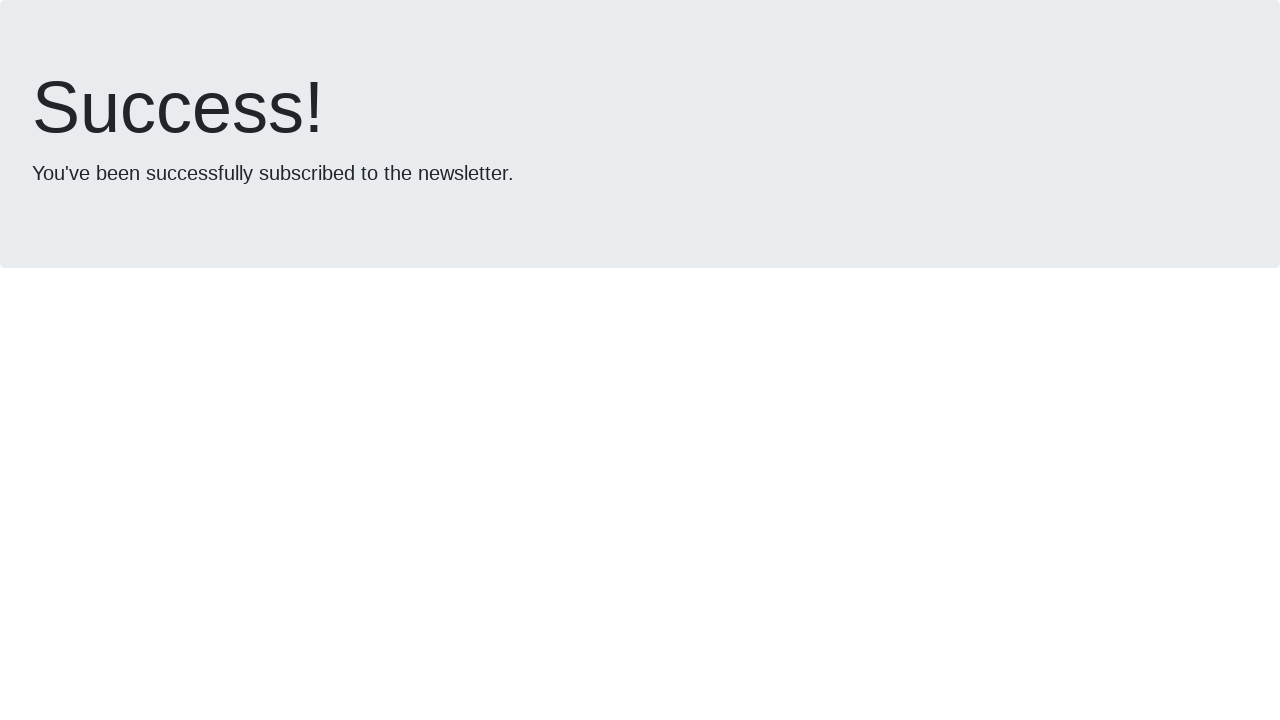